Navigates to the Automation Practice page and verifies that footer links are present on the page

Starting URL: https://rahulshettyacademy.com/AutomationPractice/

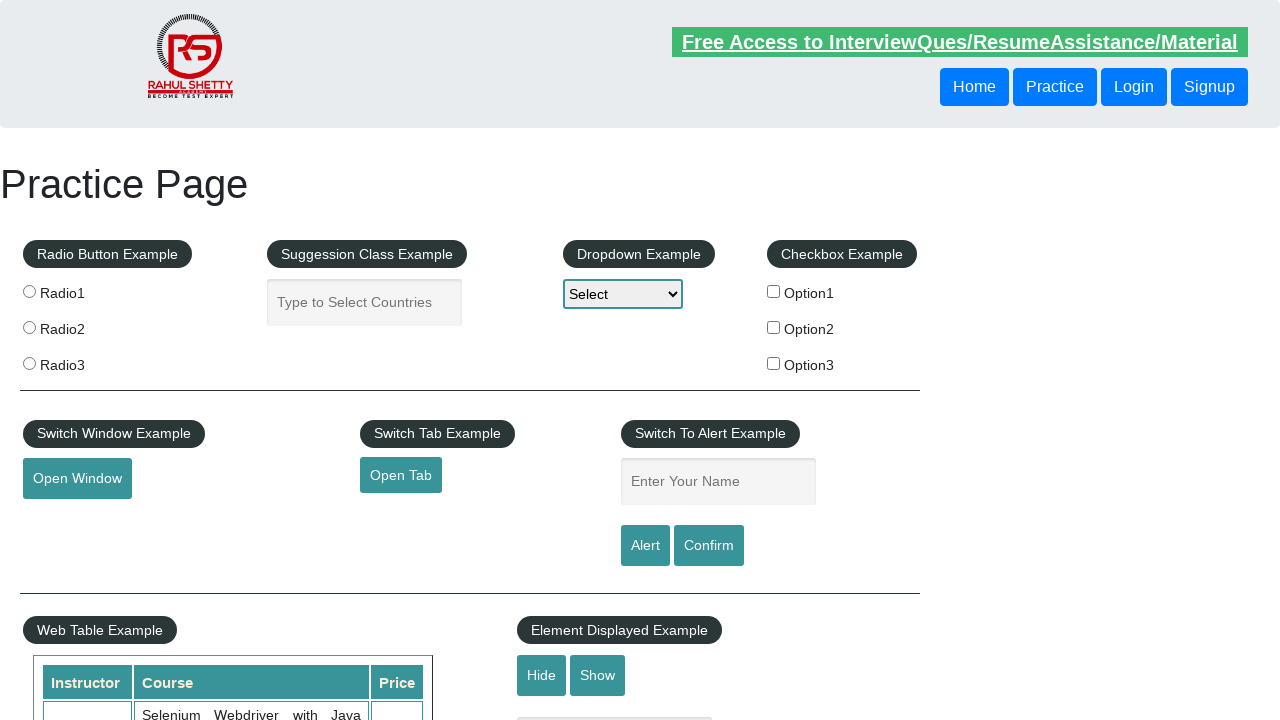

Waited for footer links to load on the Automation Practice page
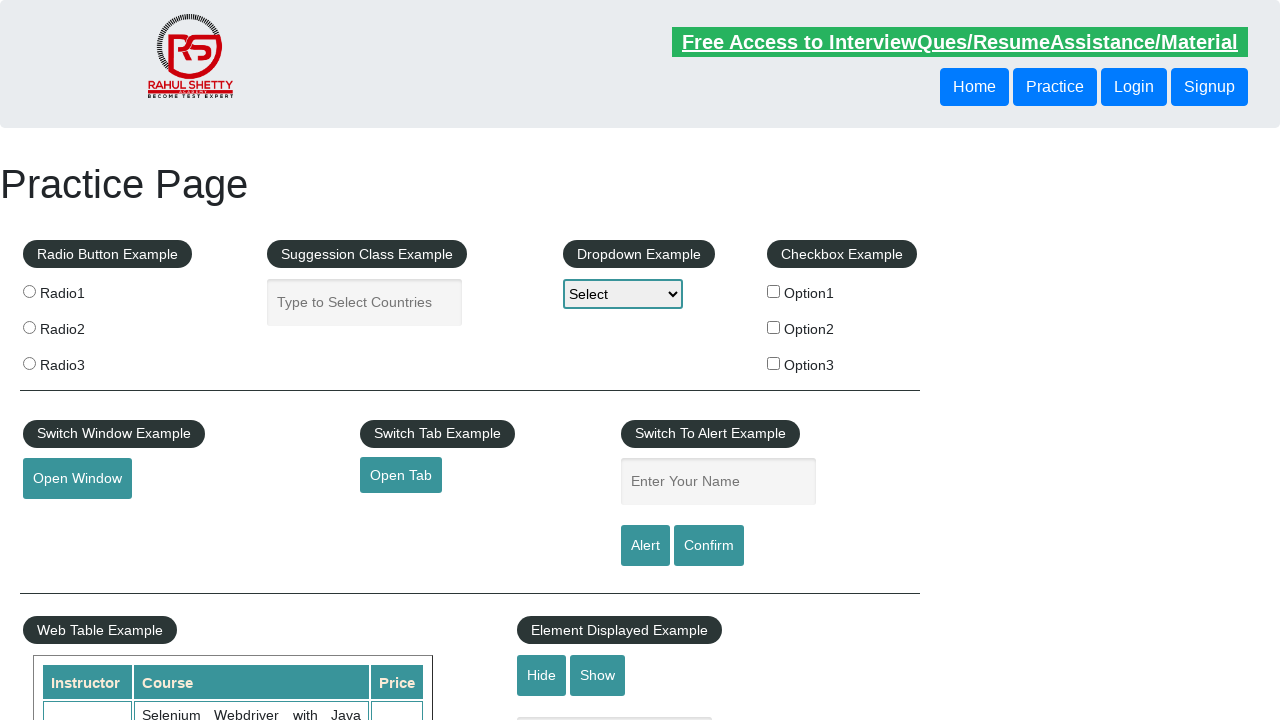

Located all footer links using selector 'li.gf-li a'
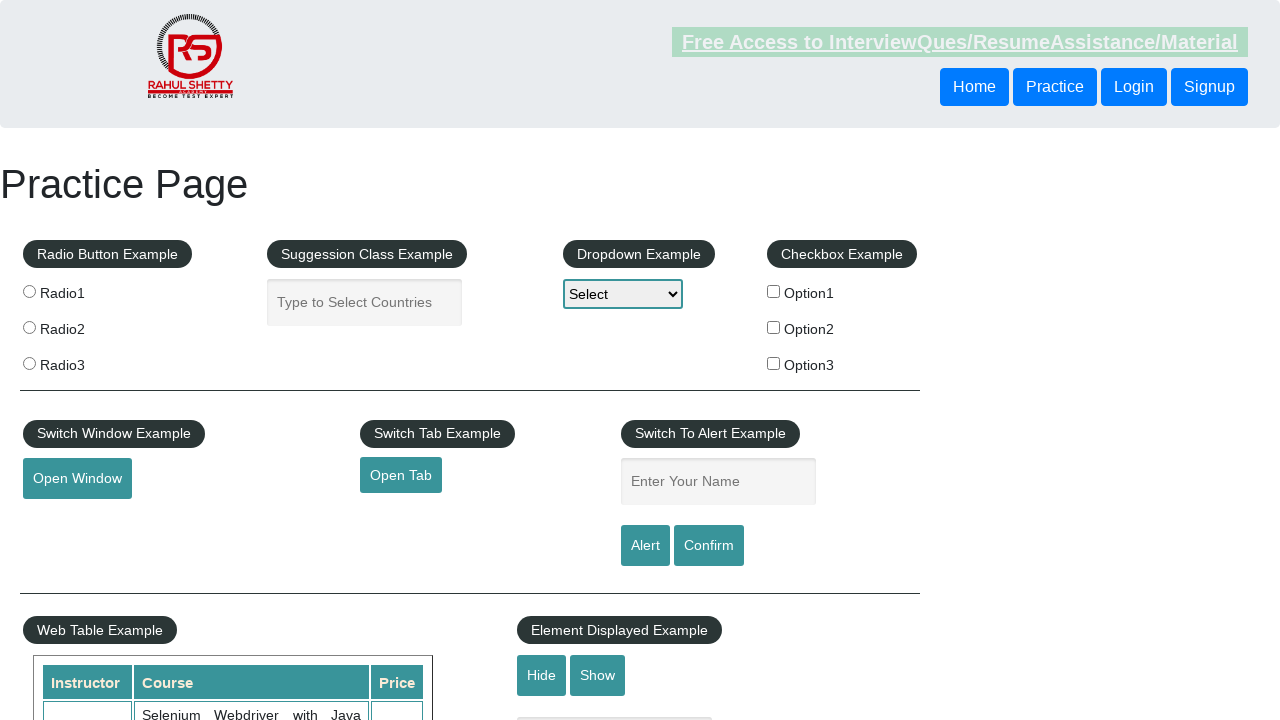

Verified that footer links are present on the page - found 20 links
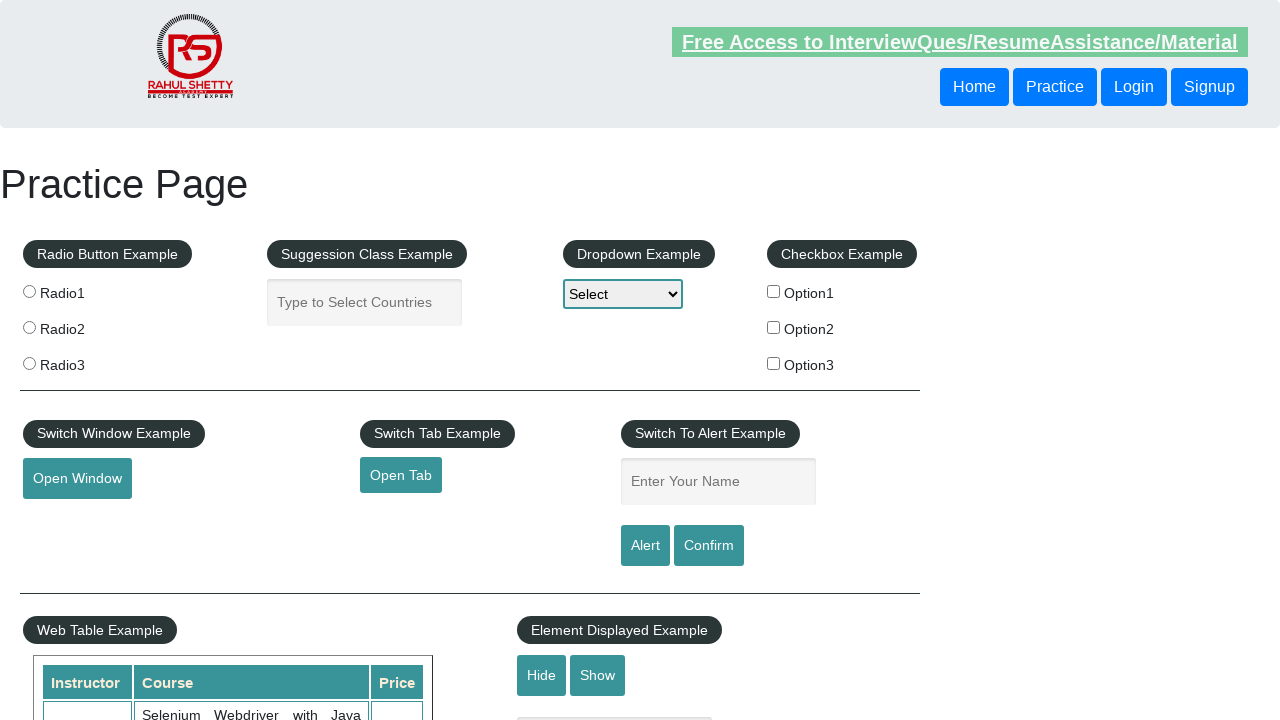

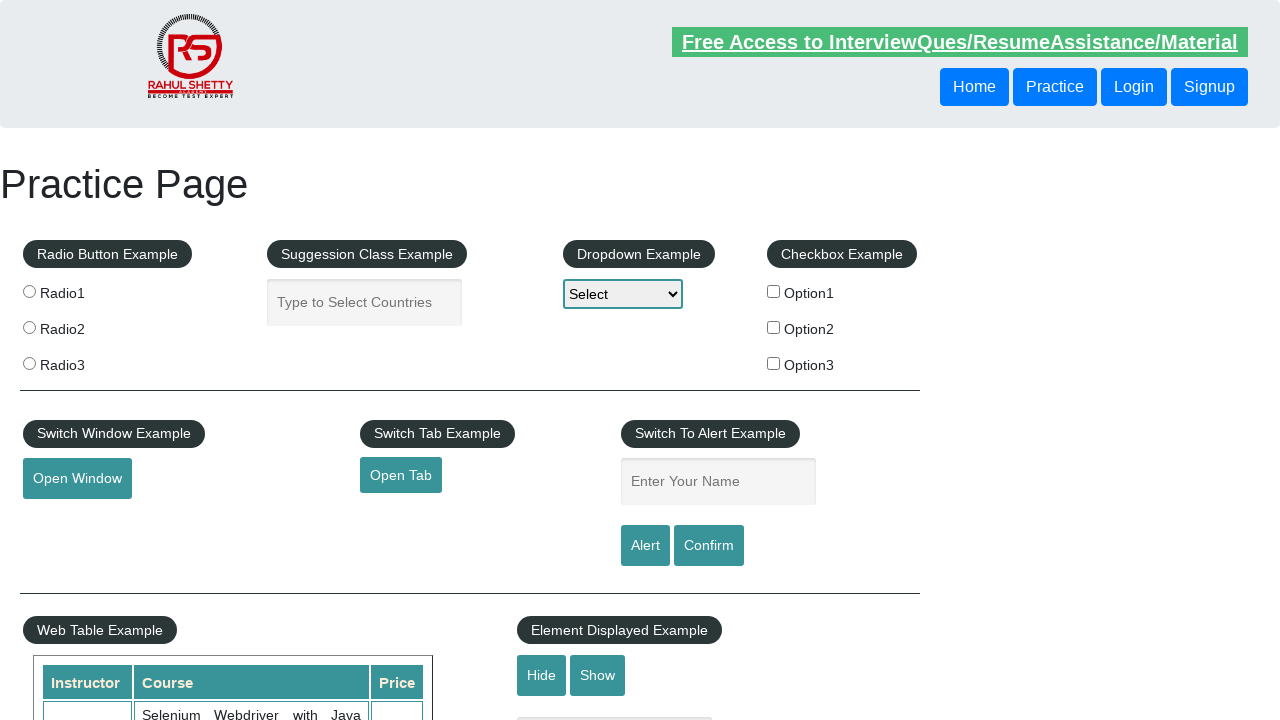